Tests scrolling functionality by scrolling down to a "CYDEO" link element and then scrolling back up to a "Home" link element on a large page.

Starting URL: https://practice.cydeo.com/large

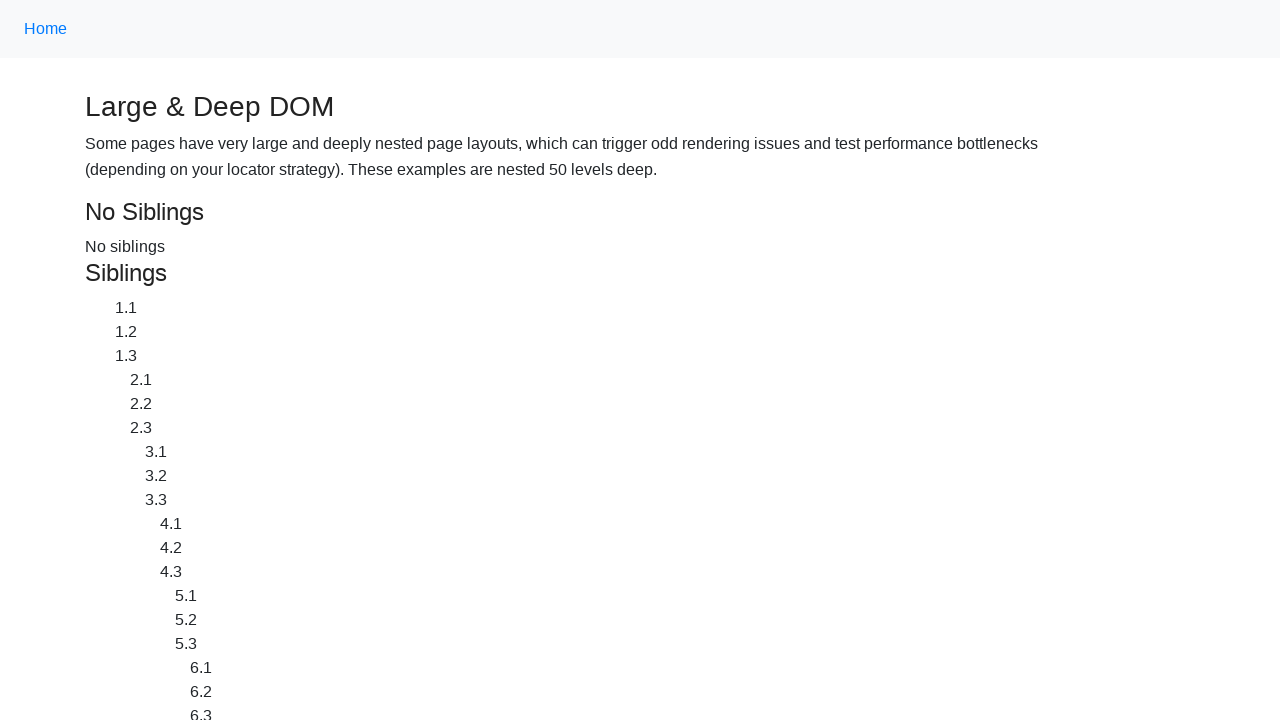

Located Home link element
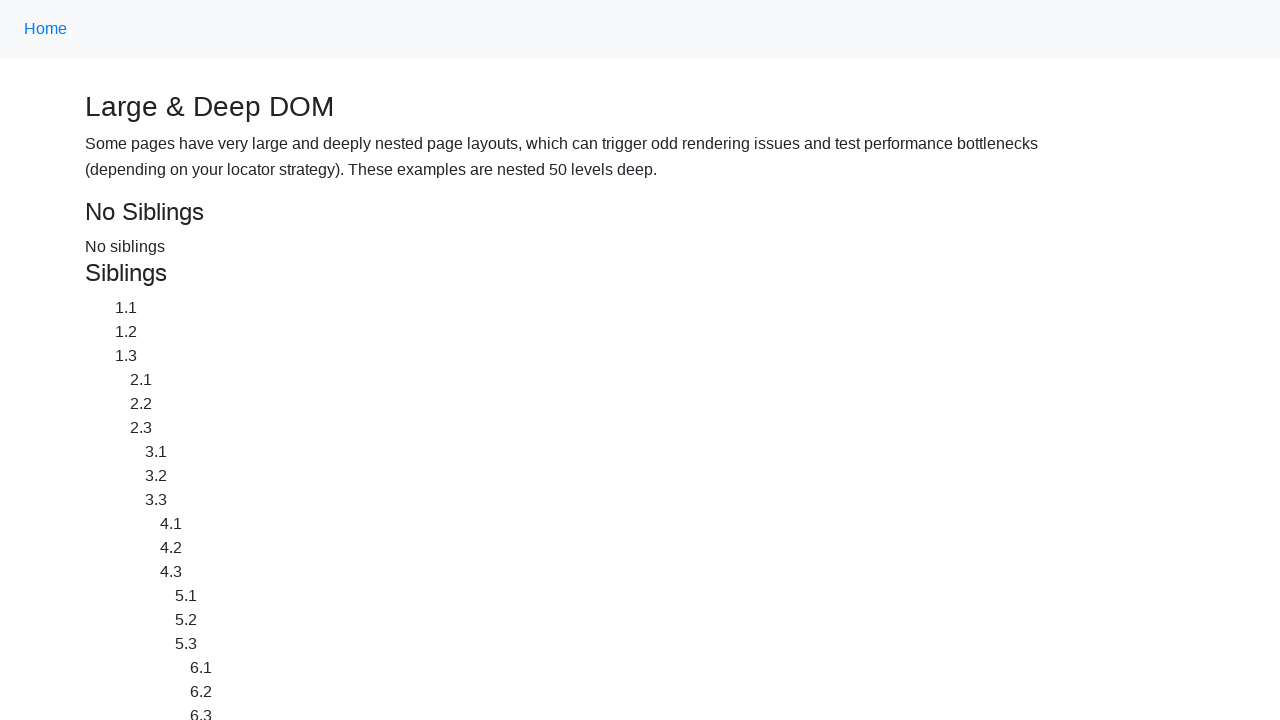

Located CYDEO link element
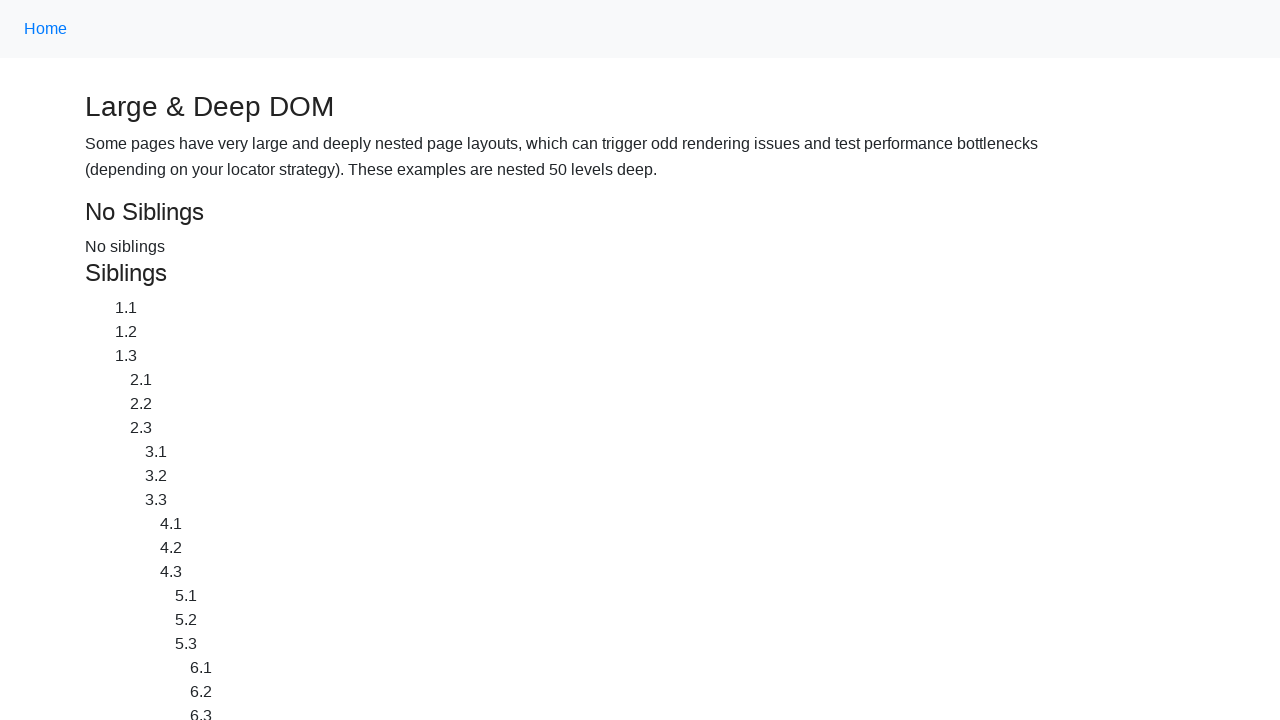

Scrolled down to CYDEO link element
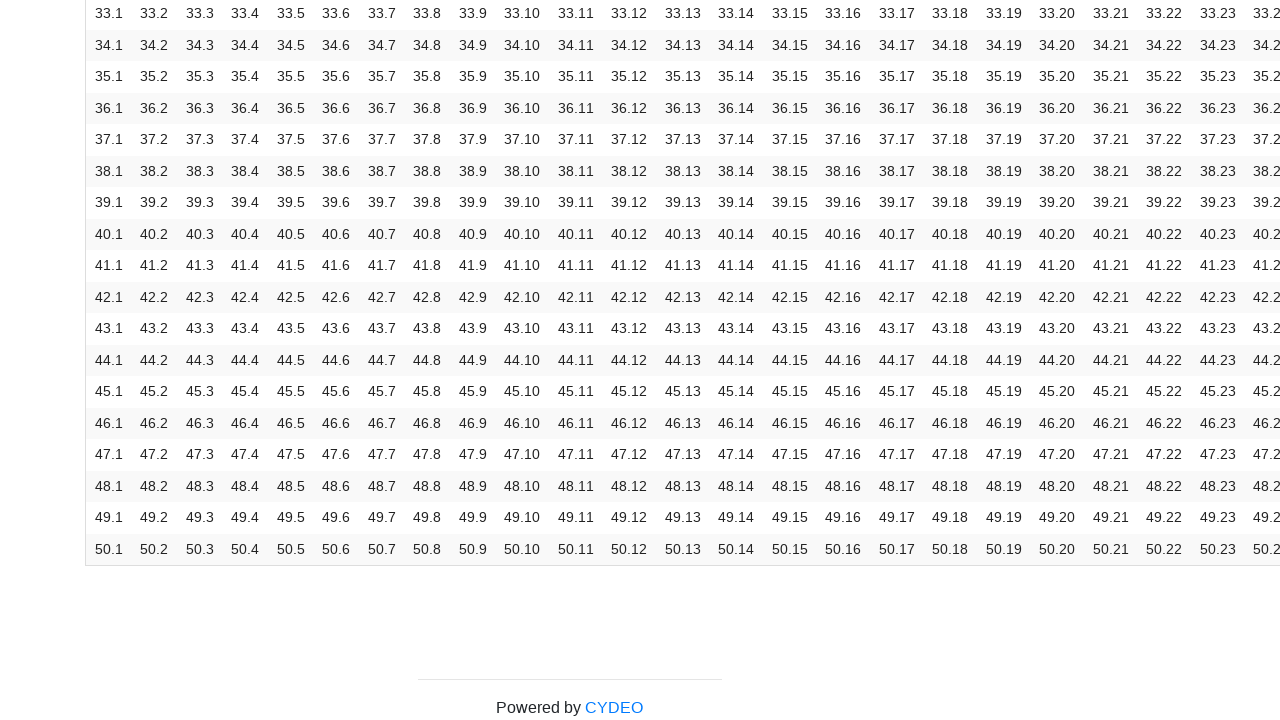

Waited 1000ms for visualization
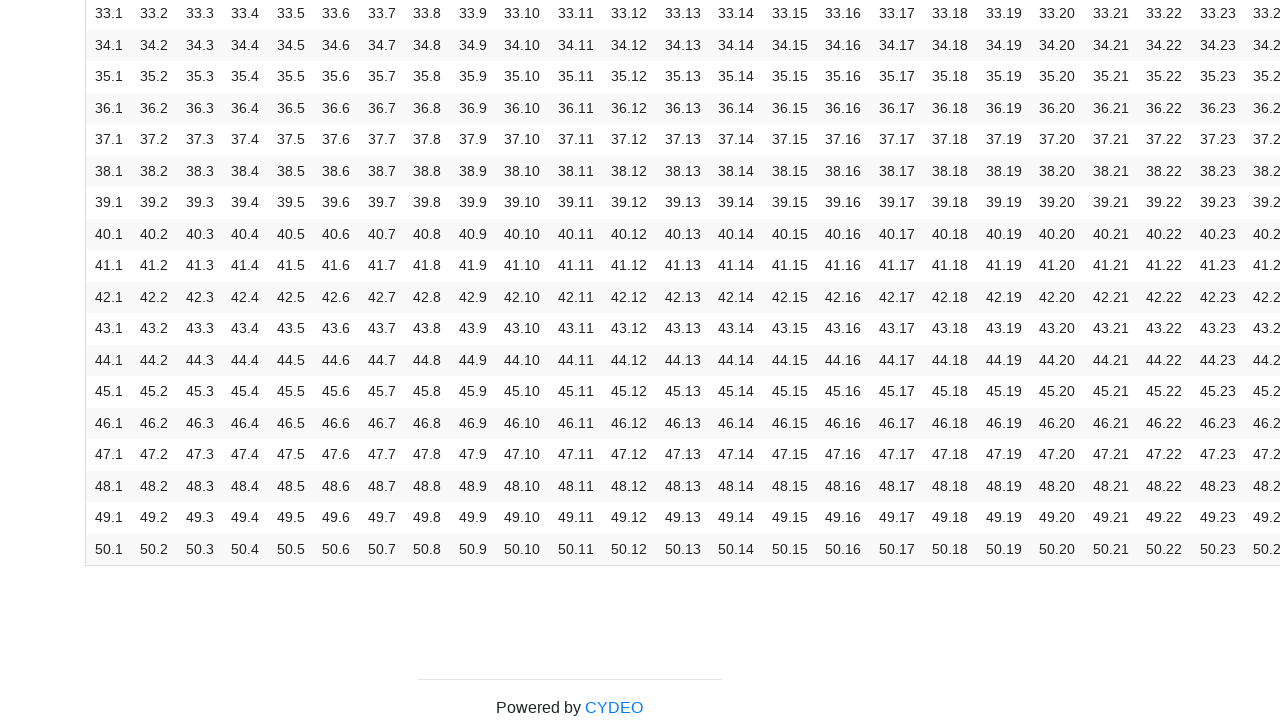

Scrolled back up to Home link element
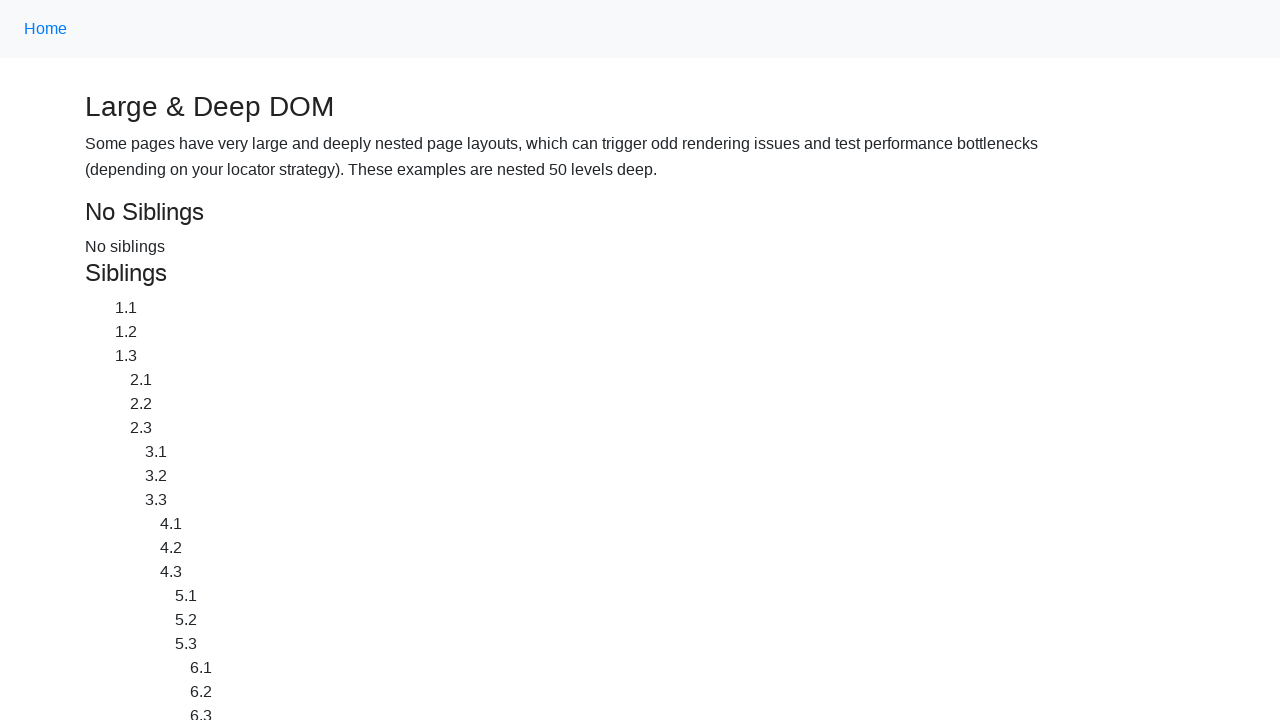

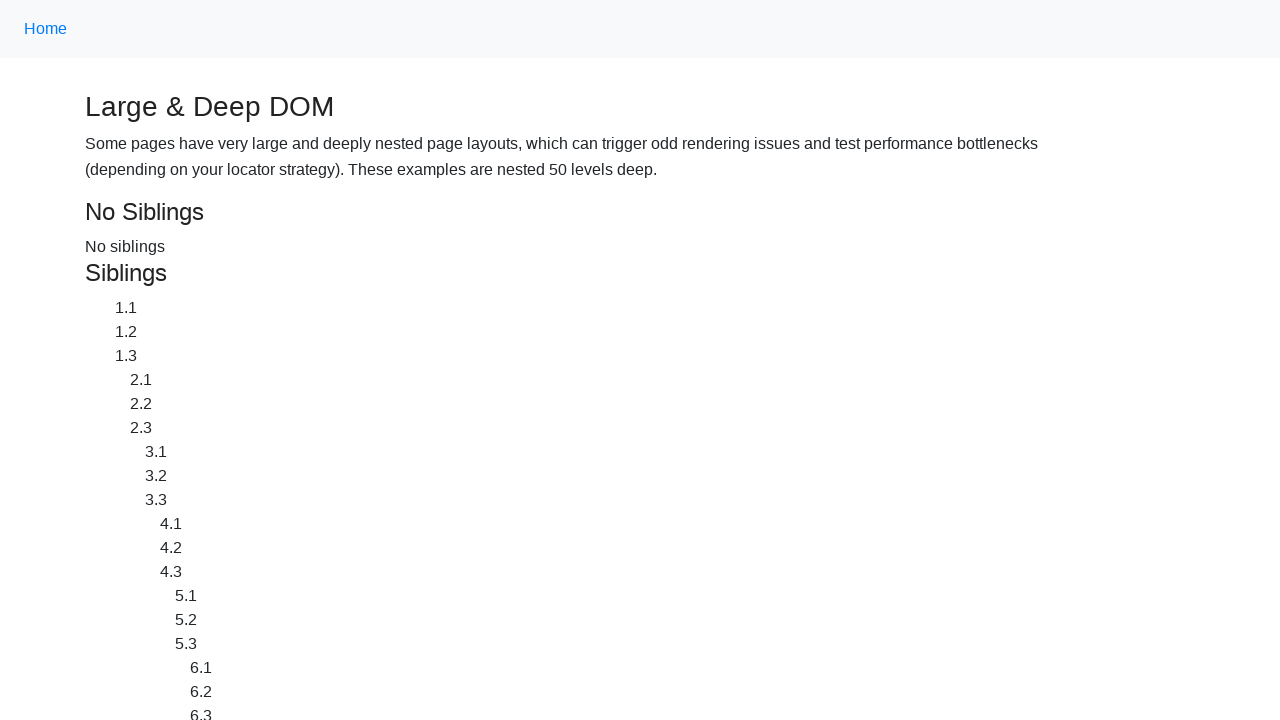